Tests registration form validation by submitting an empty form and verifying that all required field error messages are displayed.

Starting URL: https://alada.vn/tai-khoan/dang-ky.html

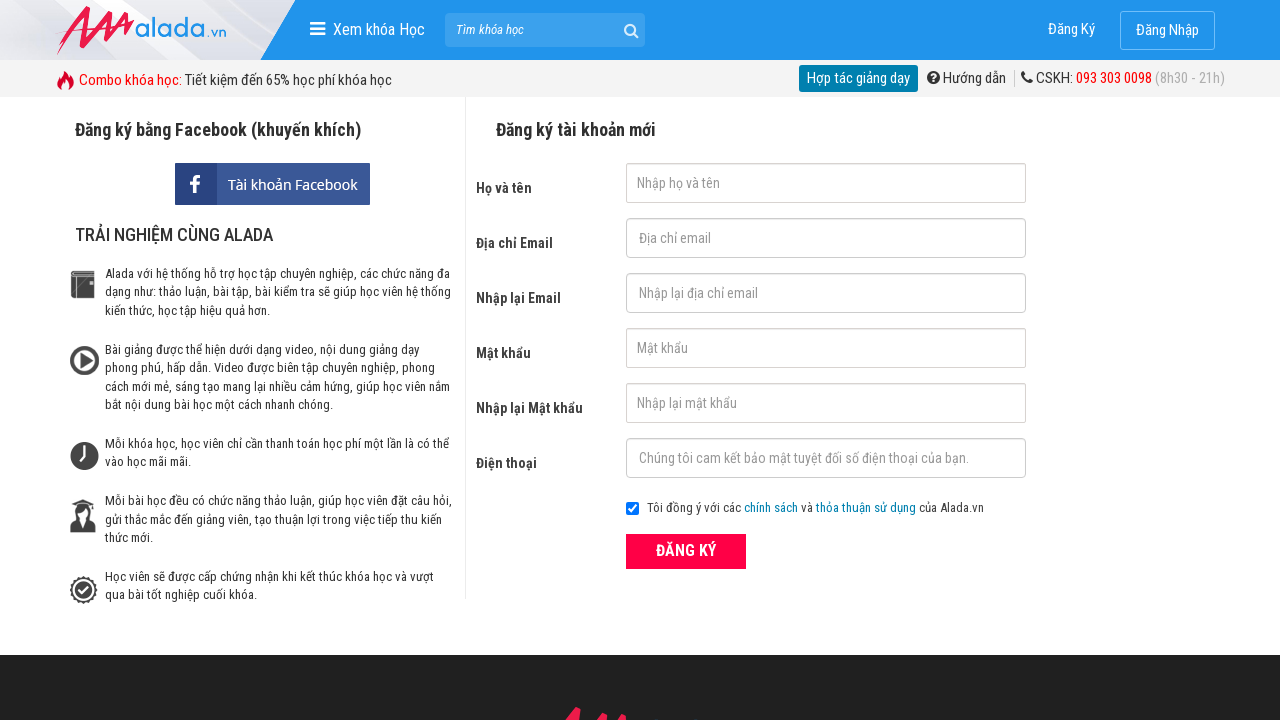

Clicked submit button without filling any form fields at (686, 551) on button[type='submit']
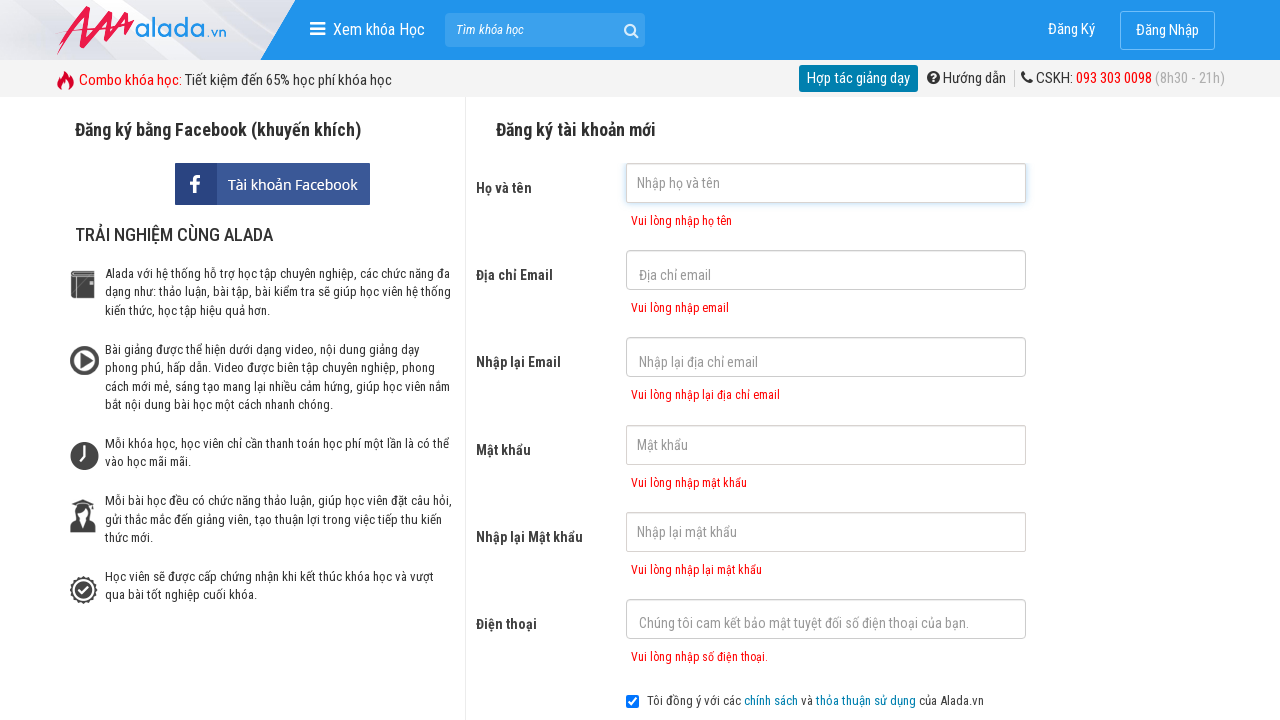

First name error message is now visible
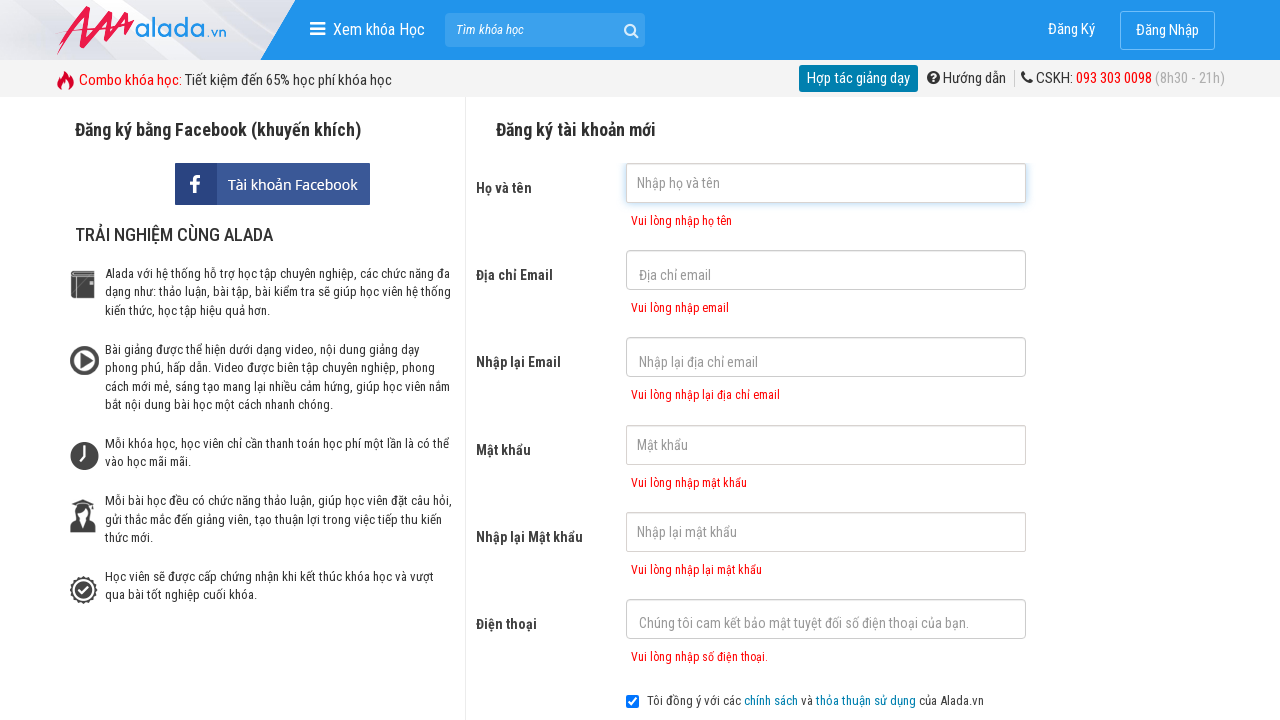

Email error message is now visible
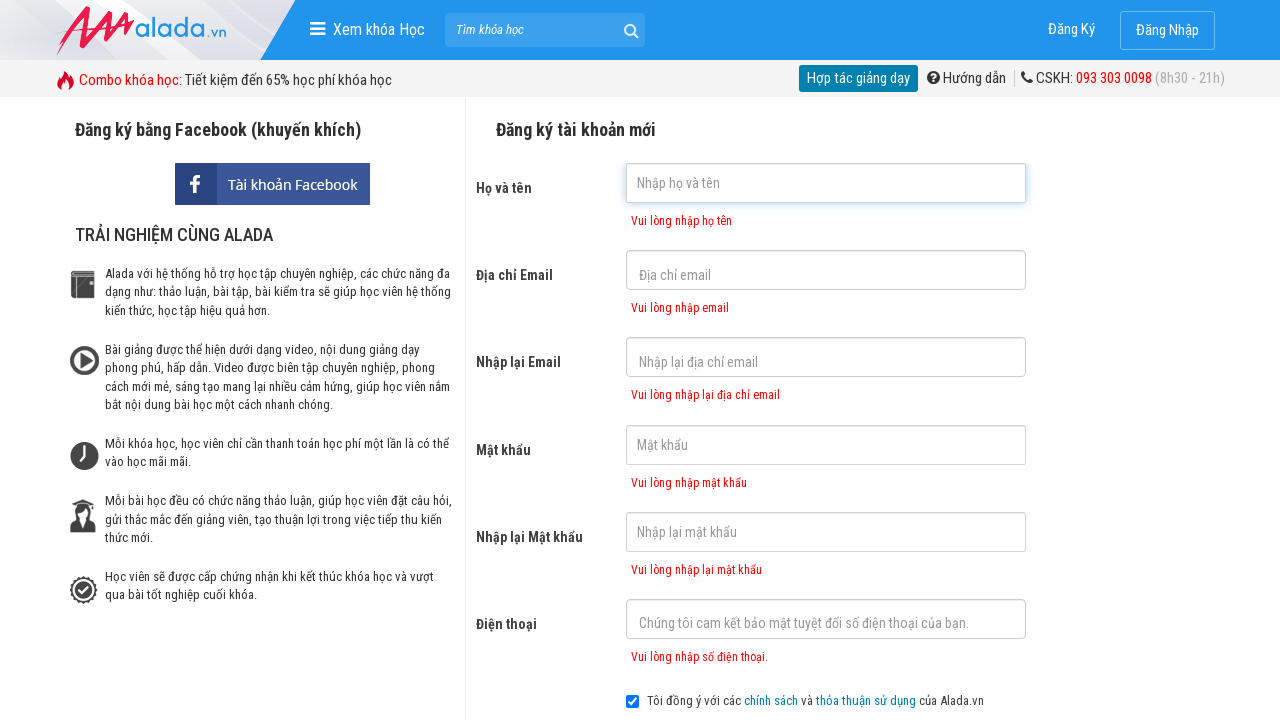

Confirm email error message is now visible
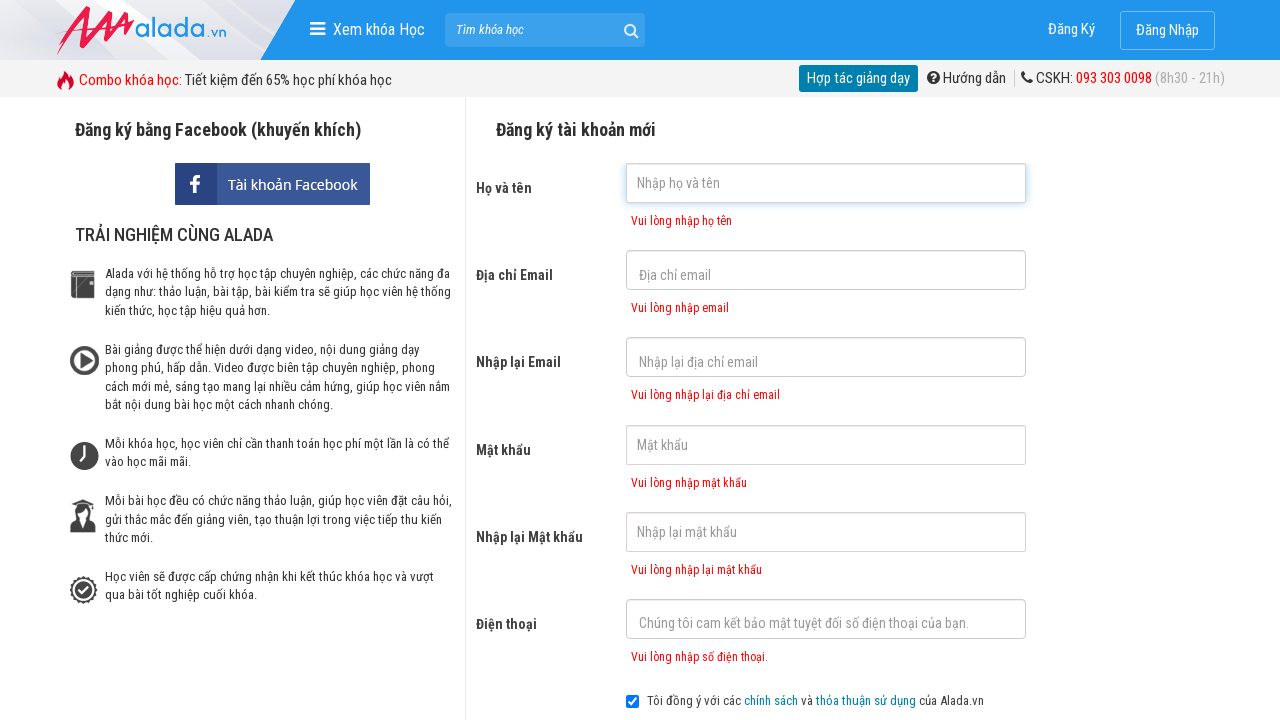

Password error message is now visible
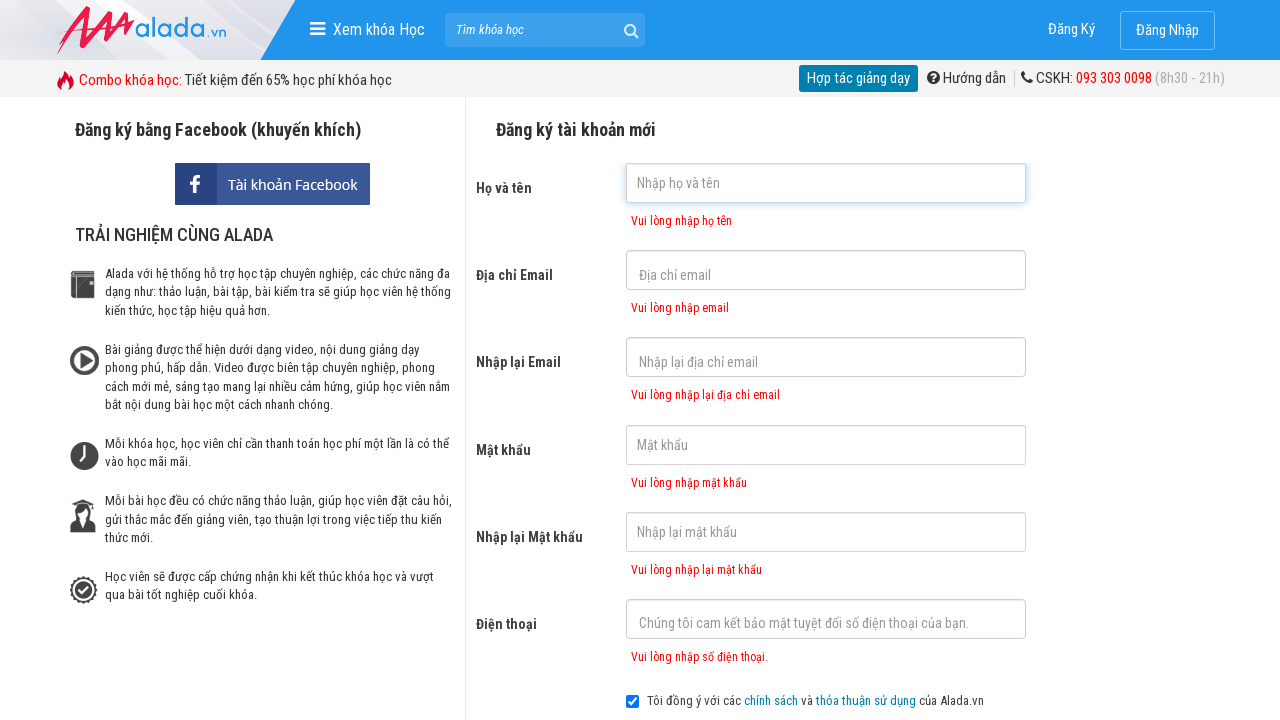

Confirm password error message is now visible
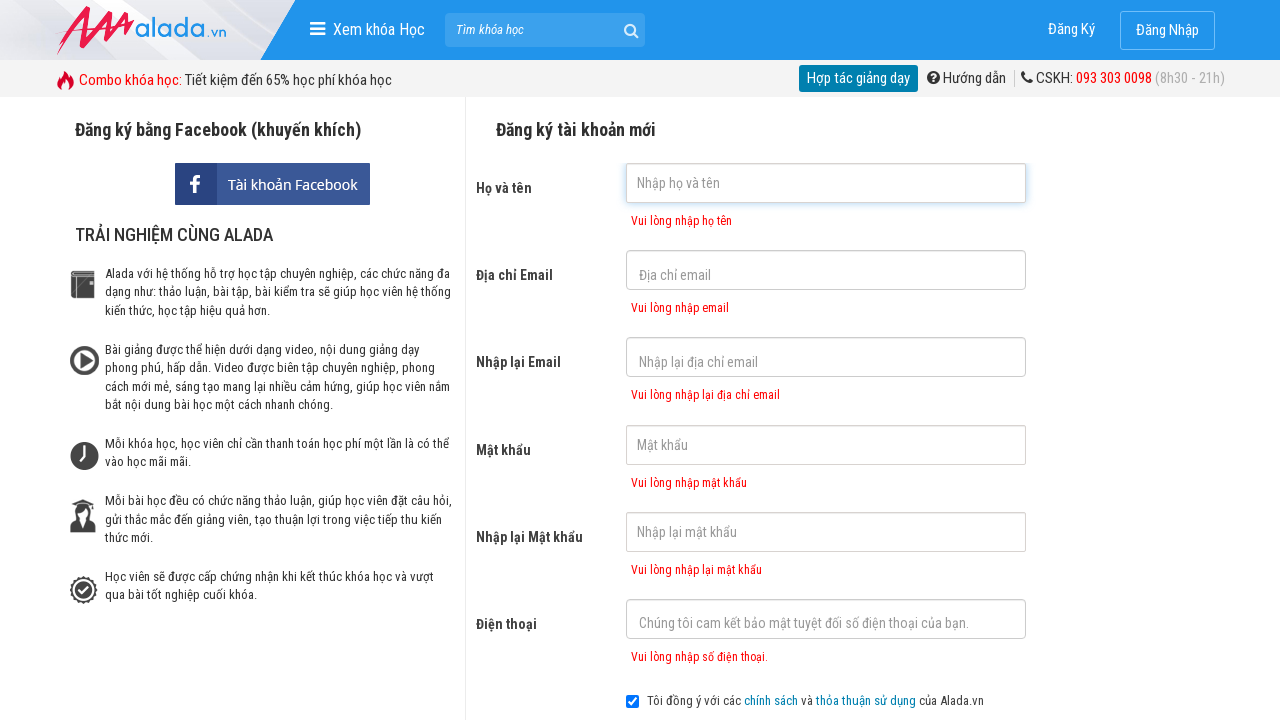

Phone number error message is now visible
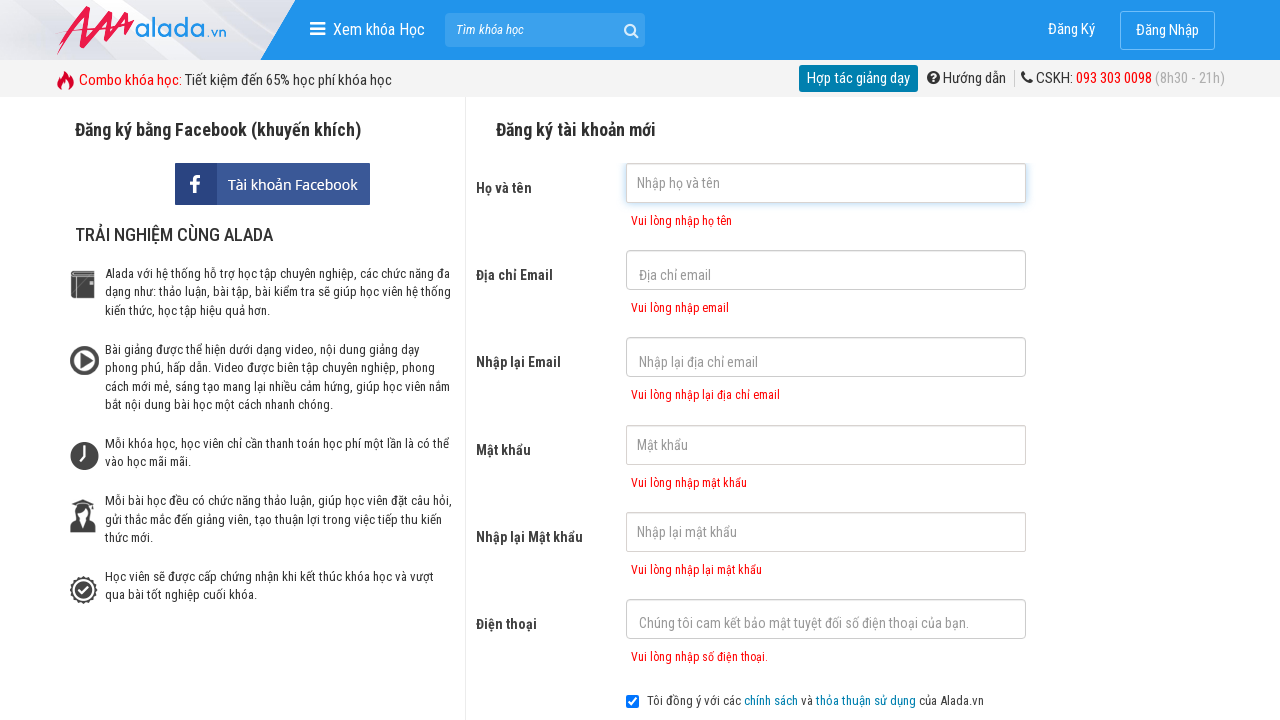

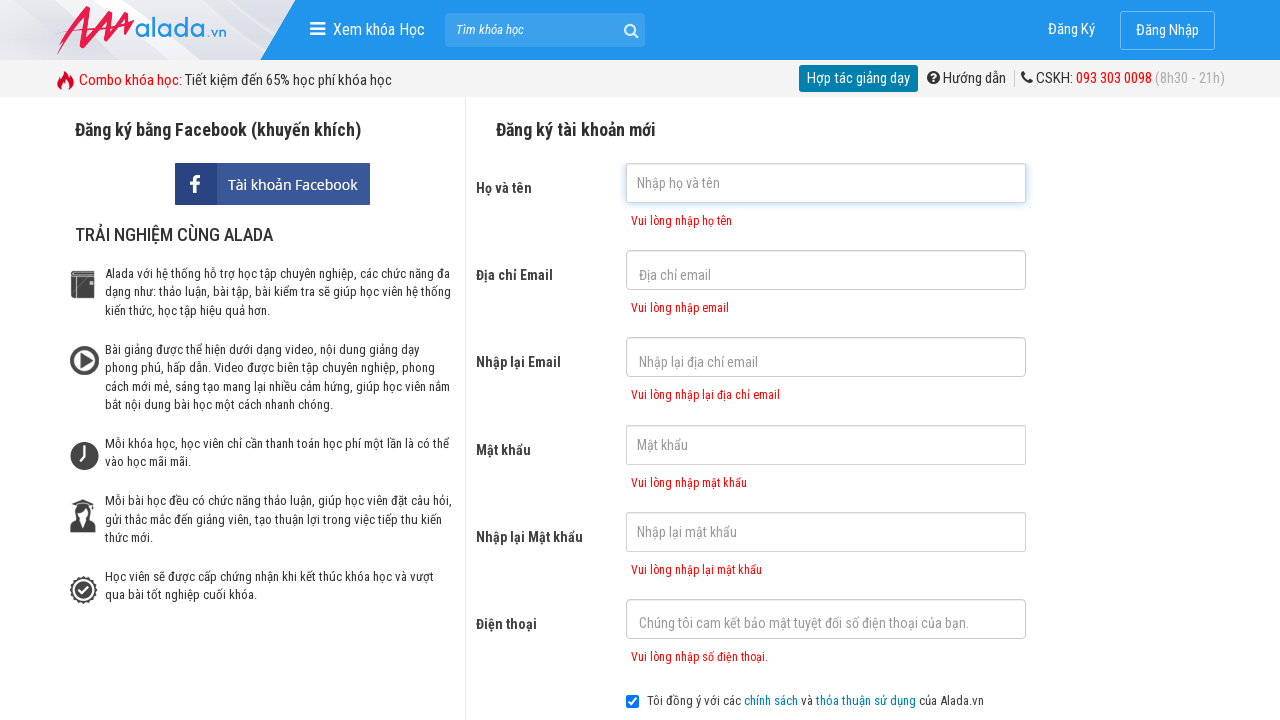